Navigates to an interactive SVG map of India and interacts with the state elements by iterating through them

Starting URL: https://www.amcharts.com/svg-maps/?map=india

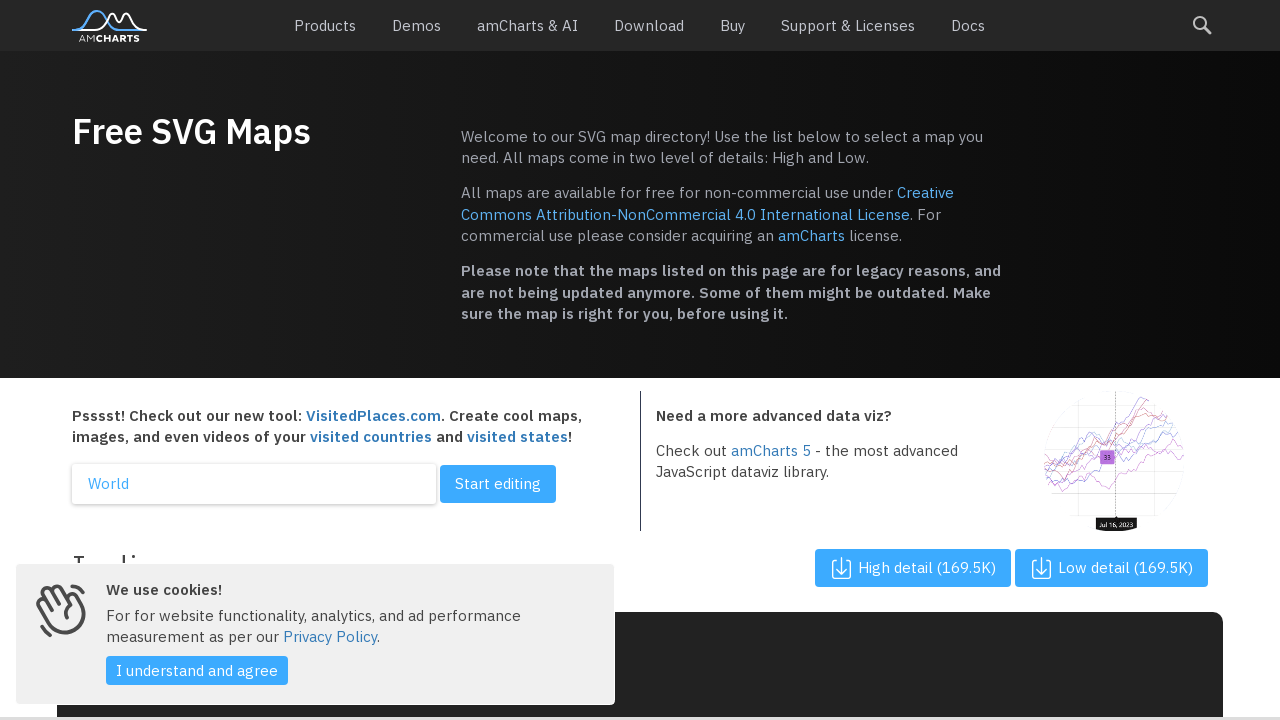

Navigated to interactive SVG map of India
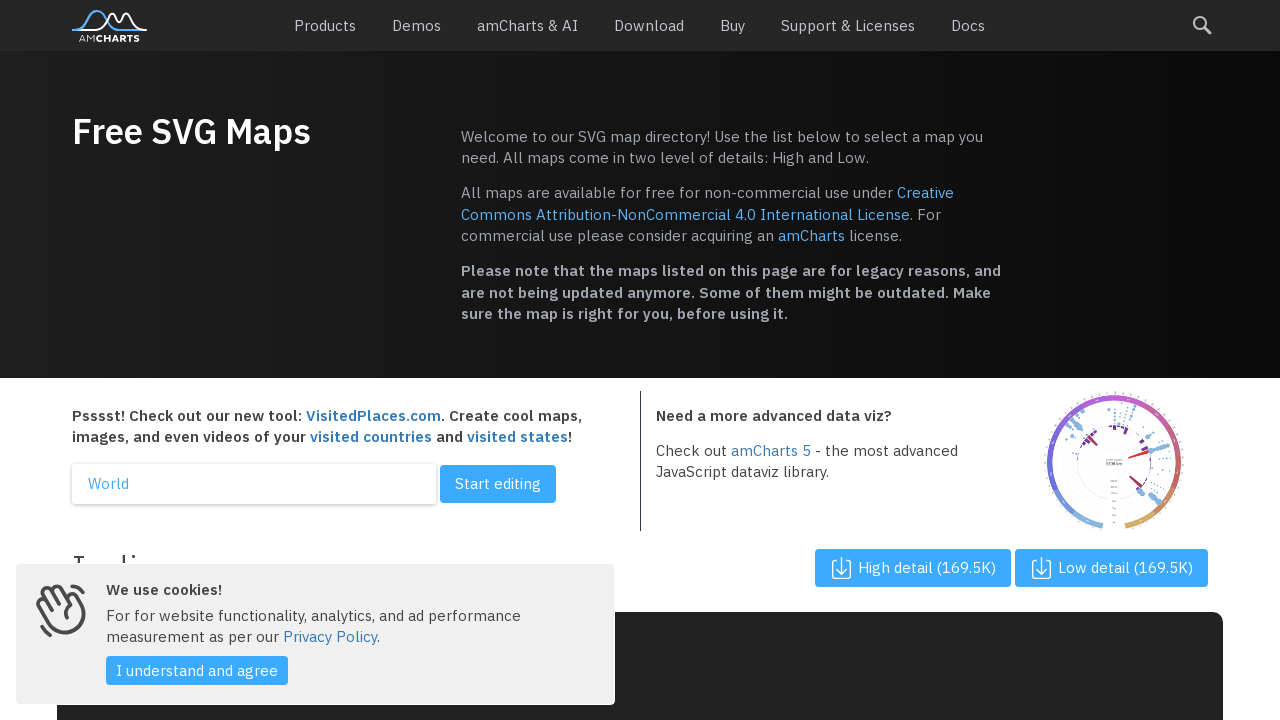

SVG map loaded and ready
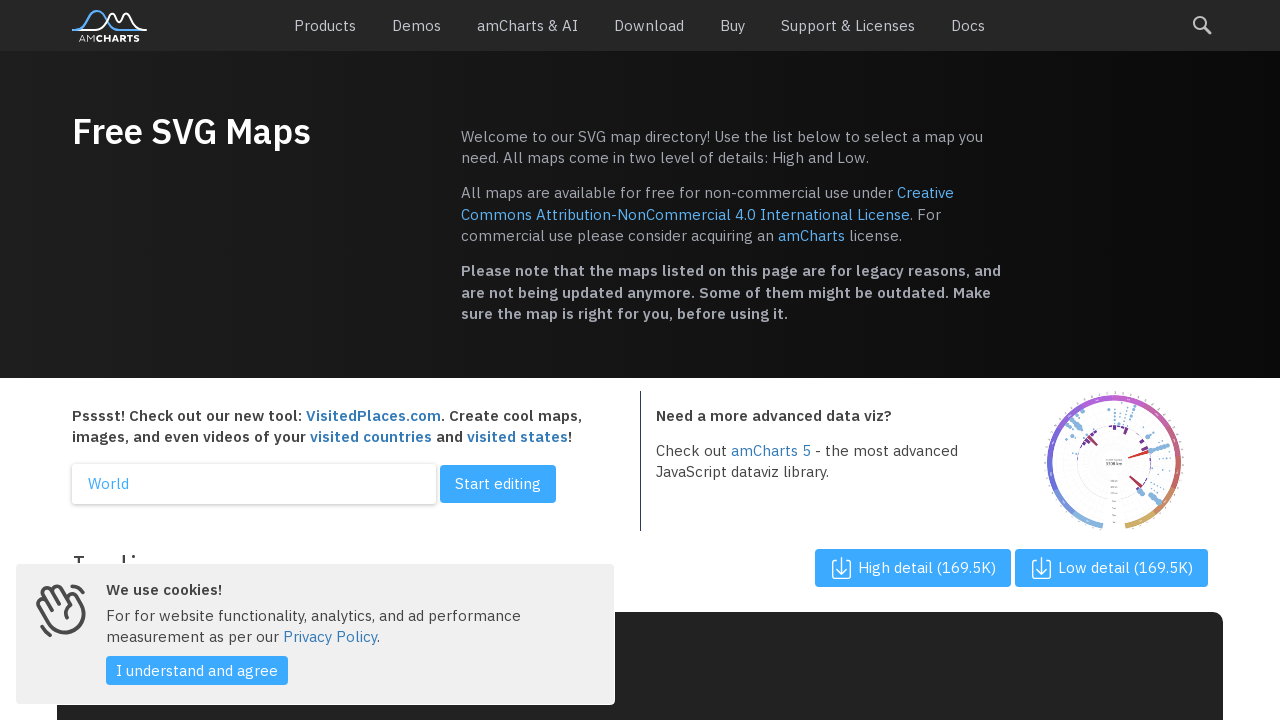

Located all state path elements in SVG map
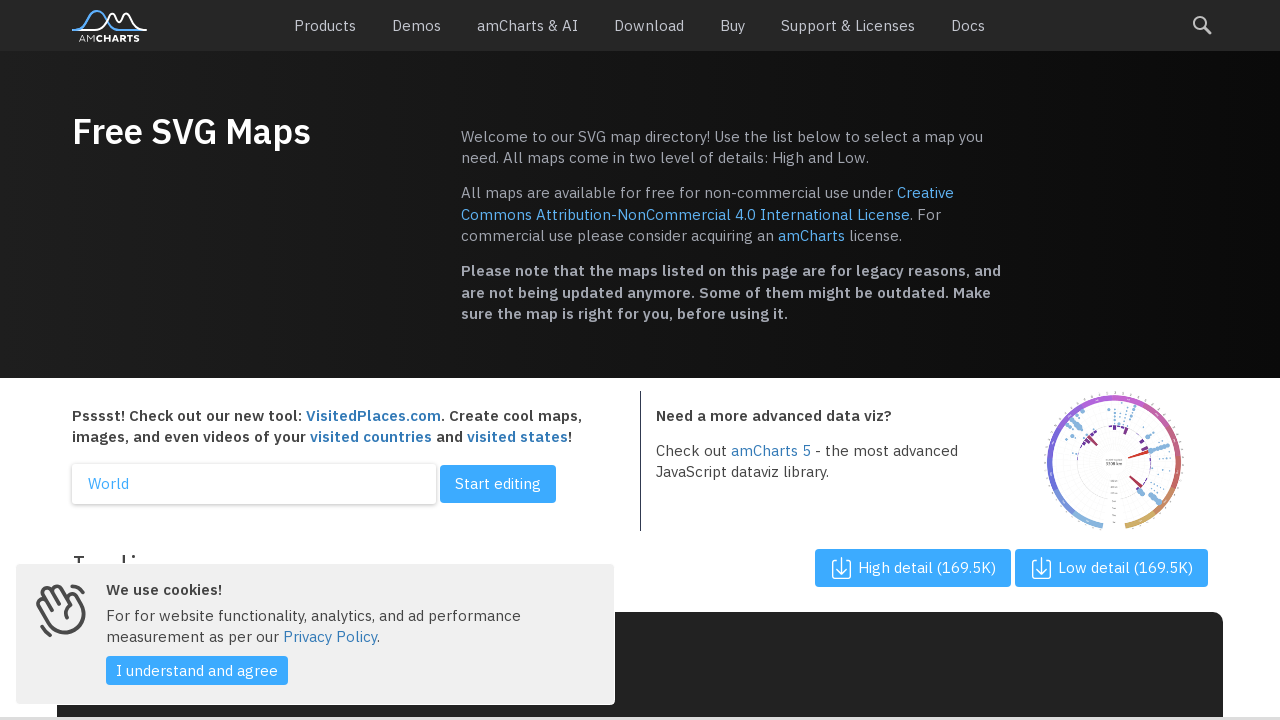

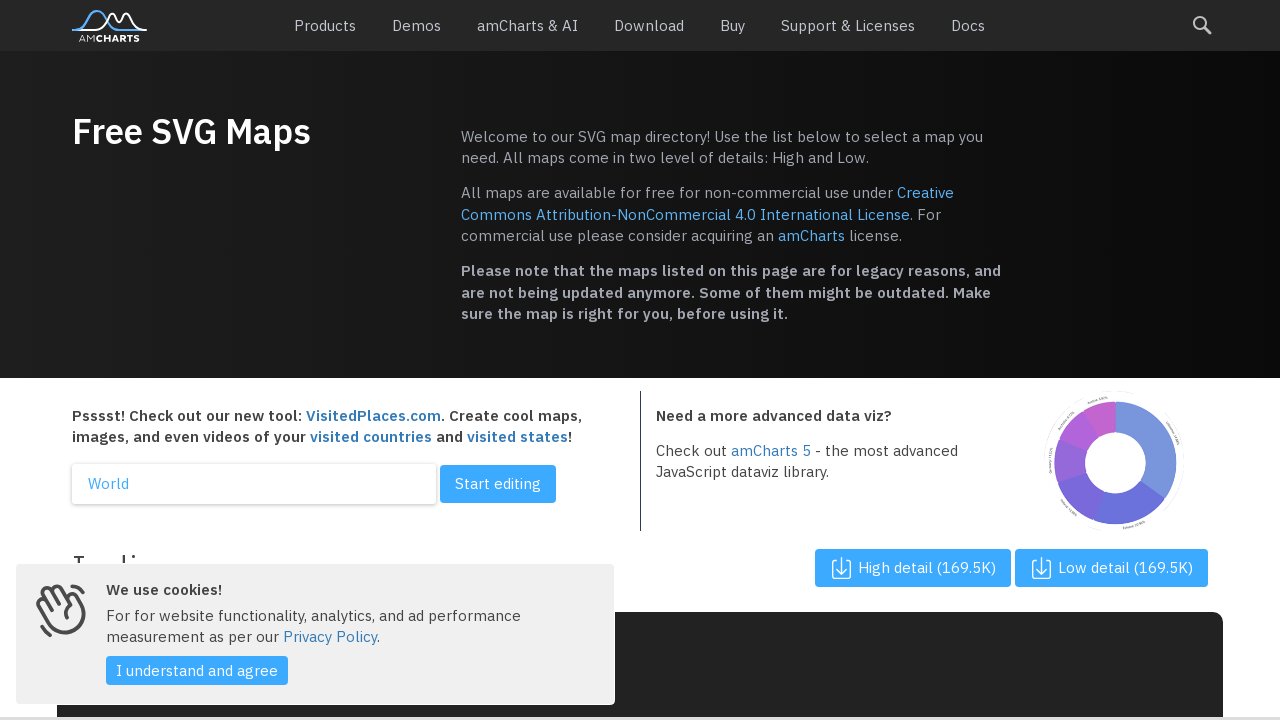